Tests mouse hover functionality by hovering over the Company navigation tab to reveal a dropdown menu, then clicking the Contact Us link to navigate to the contact page.

Starting URL: https://www.vtiger.com/

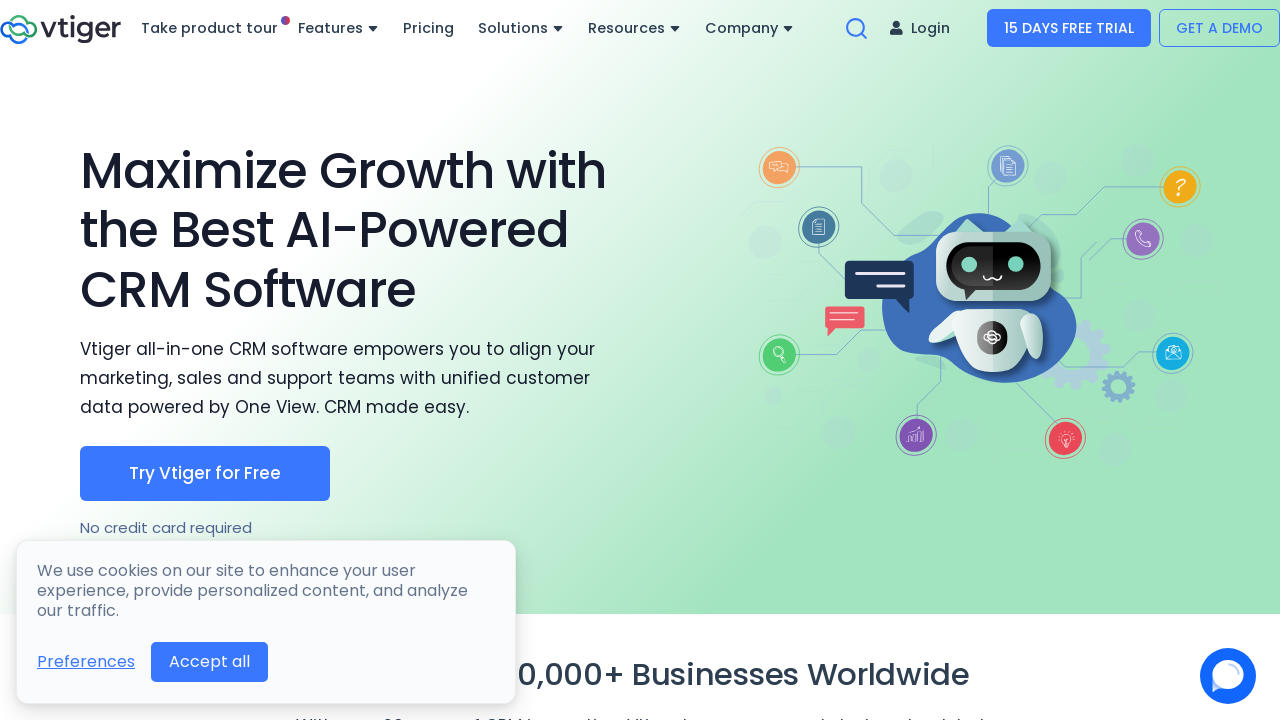

Hovered over Company navigation tab to reveal dropdown menu at (750, 28) on a >> internal:has-text="Company"i
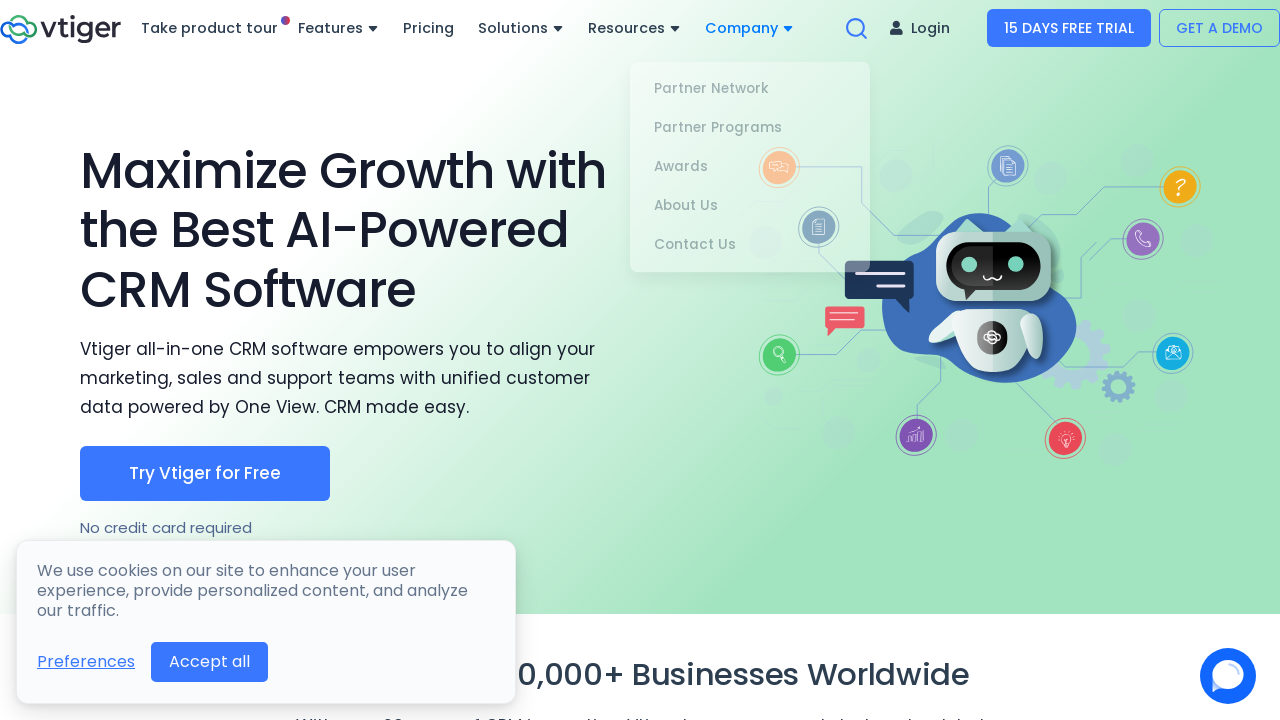

Clicked Contact Us link in the dropdown menu at (750, 239) on a:has-text('Contact Us')
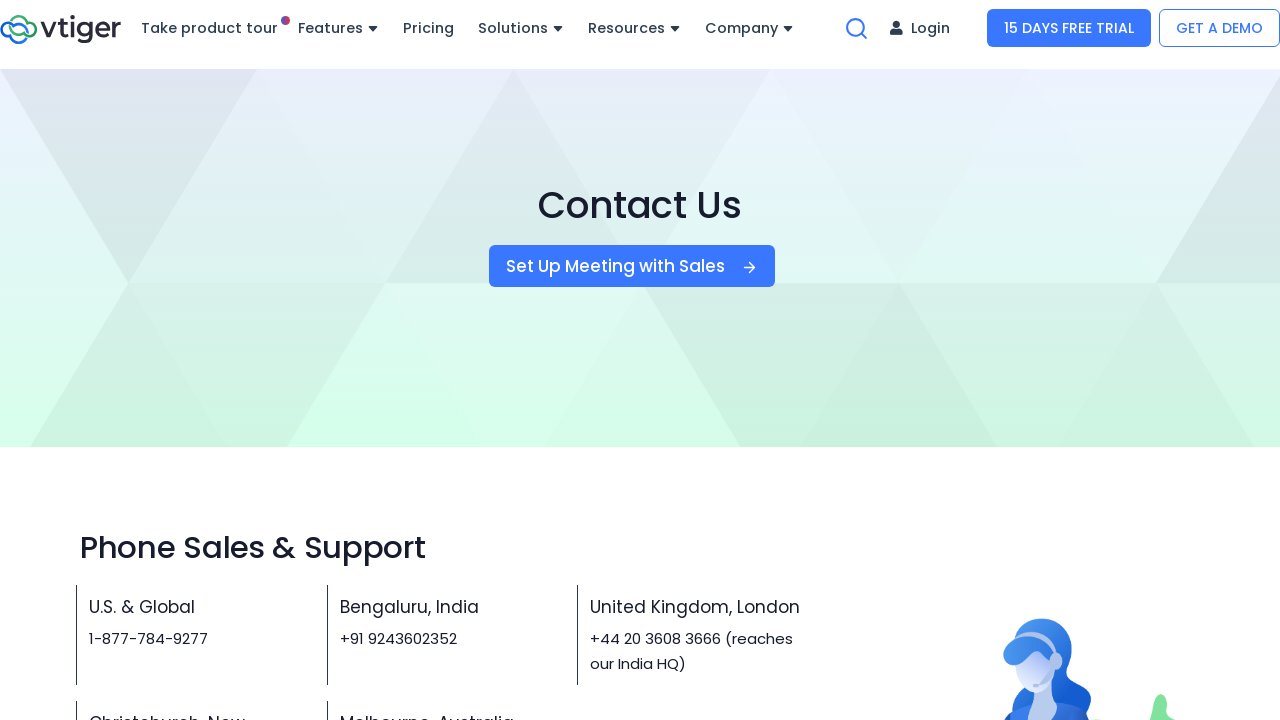

Contact page loaded and Bengaluru section is visible
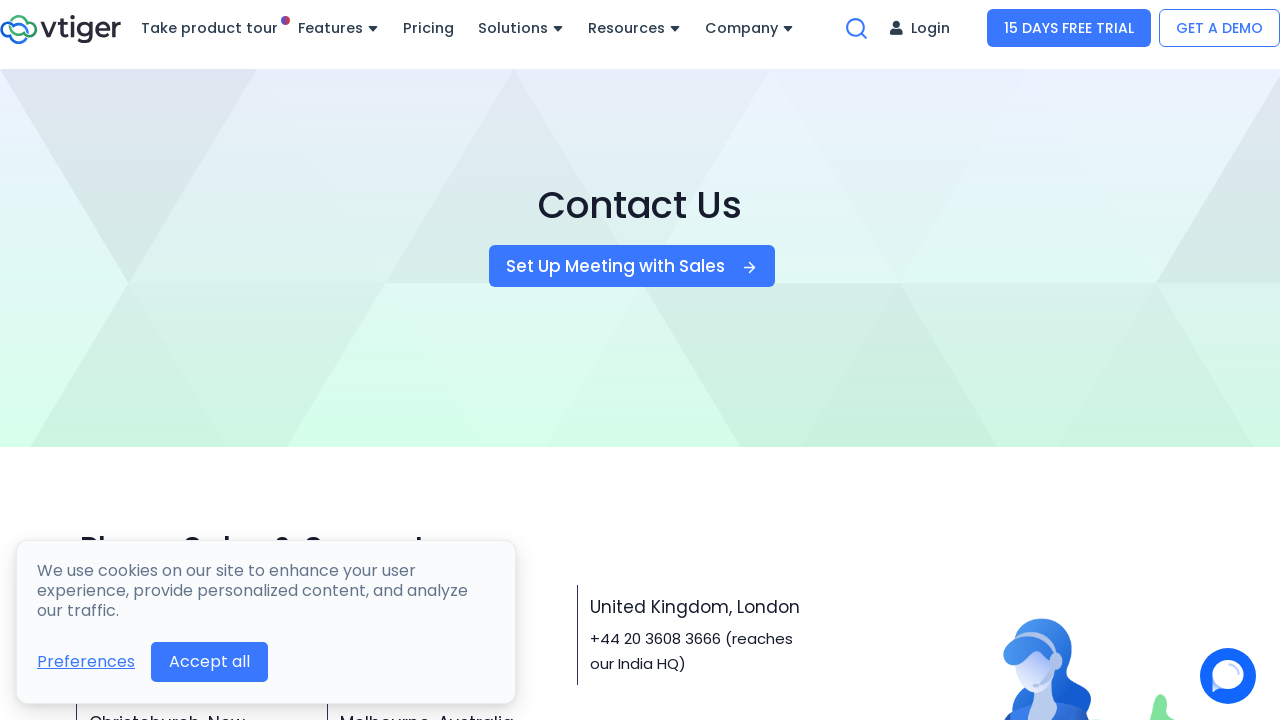

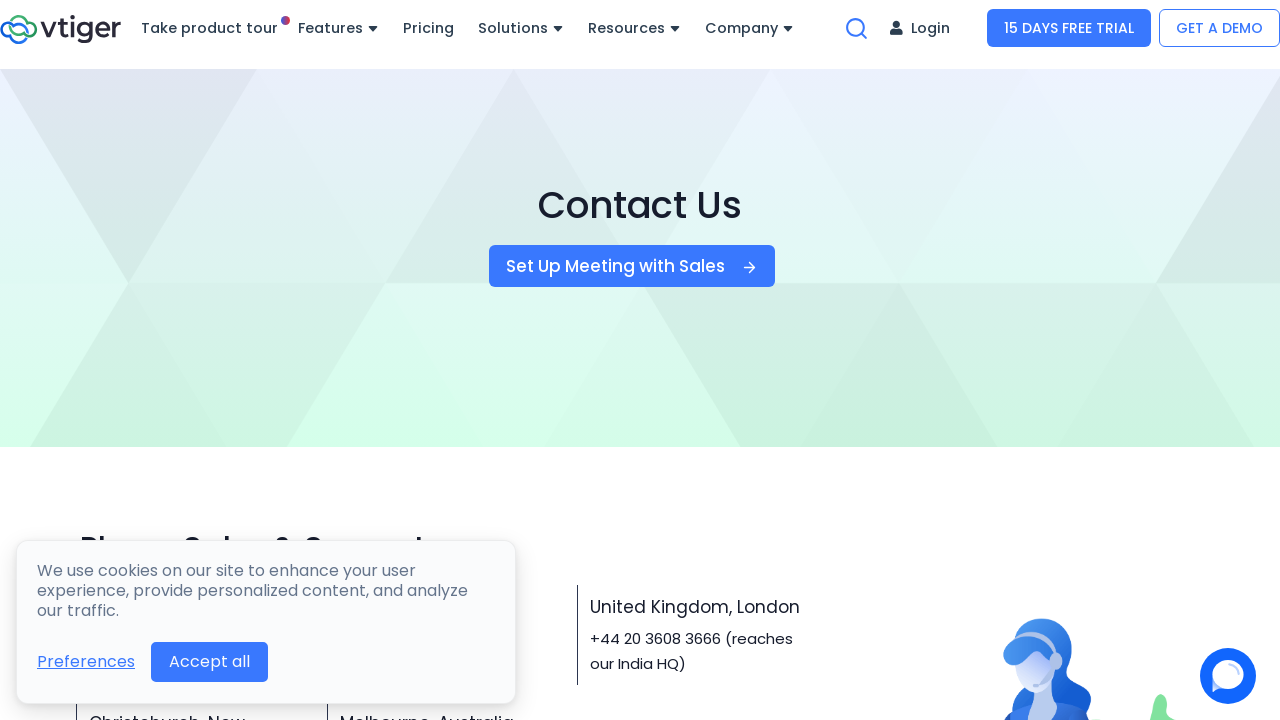